Tests opting out of A/B tests by forging an opt-out cookie on the target page, then refreshing to verify the page shows "No A/B Test" heading.

Starting URL: http://the-internet.herokuapp.com/abtest

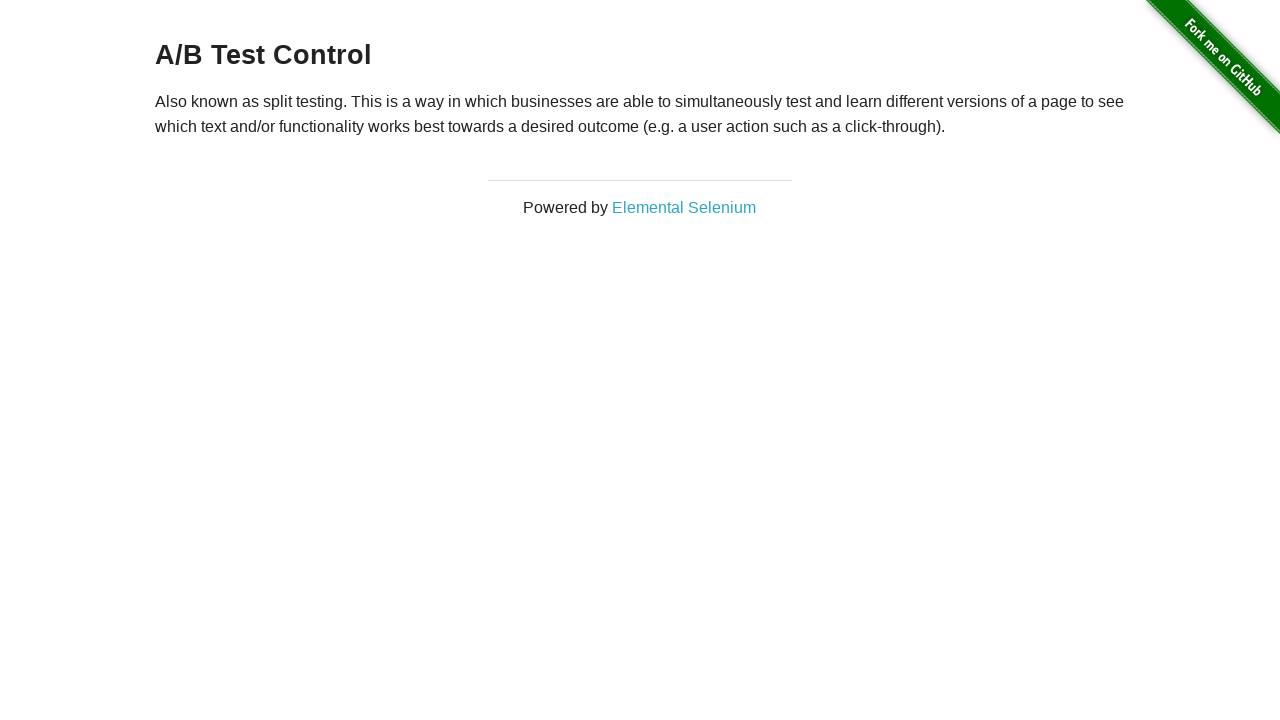

Located h3 heading element
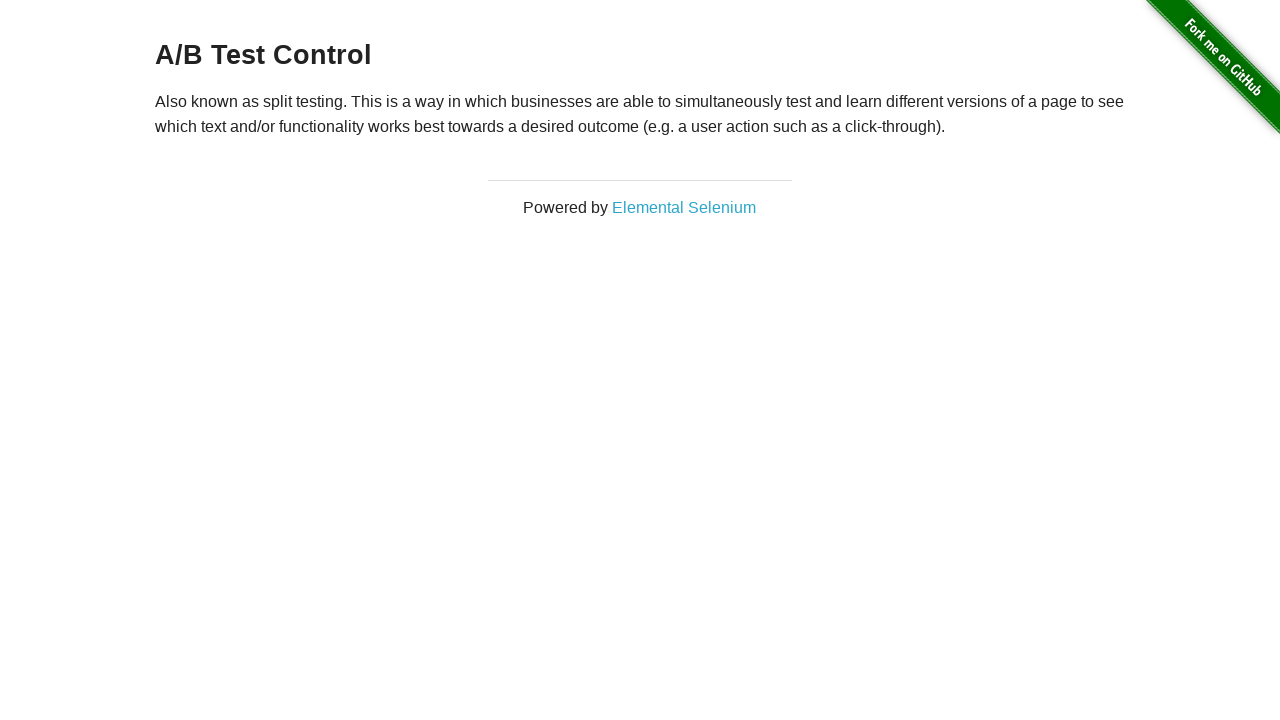

Retrieved heading text: 'A/B Test Control'
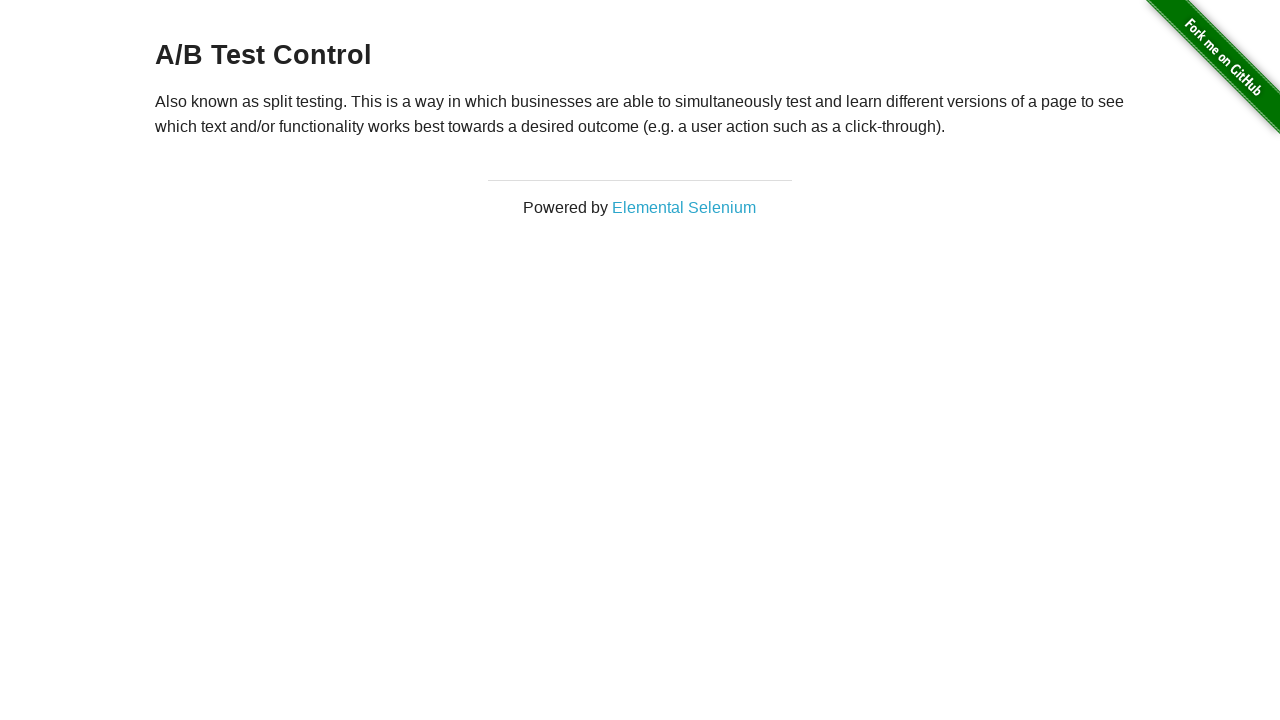

Verified heading is one of the A/B test variations
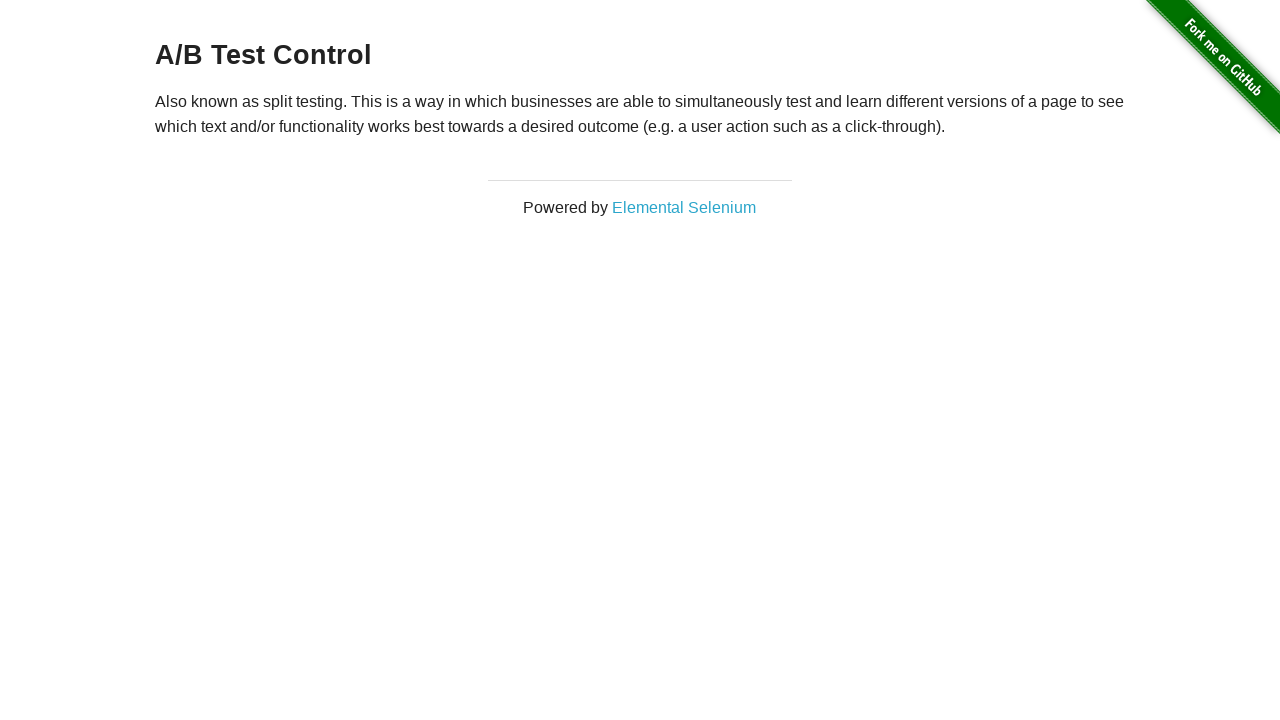

Added optimizelyOptOut cookie with value 'true'
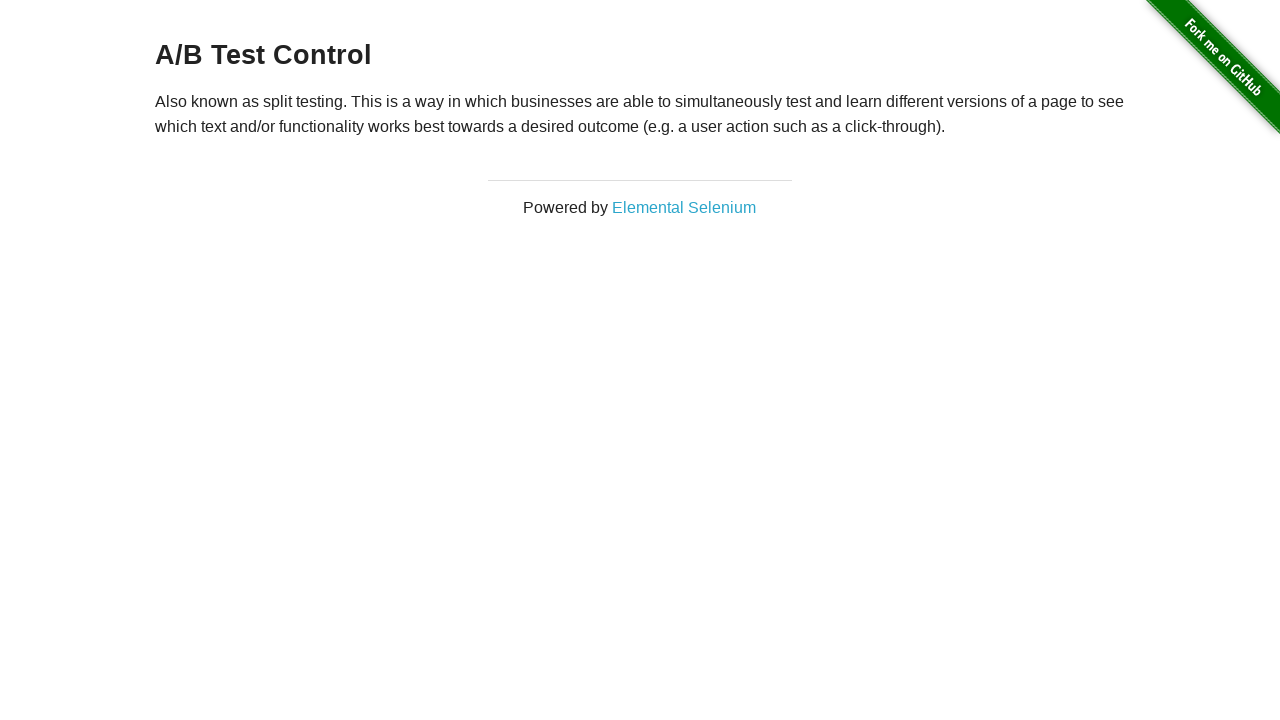

Reloaded the page to apply opt-out cookie
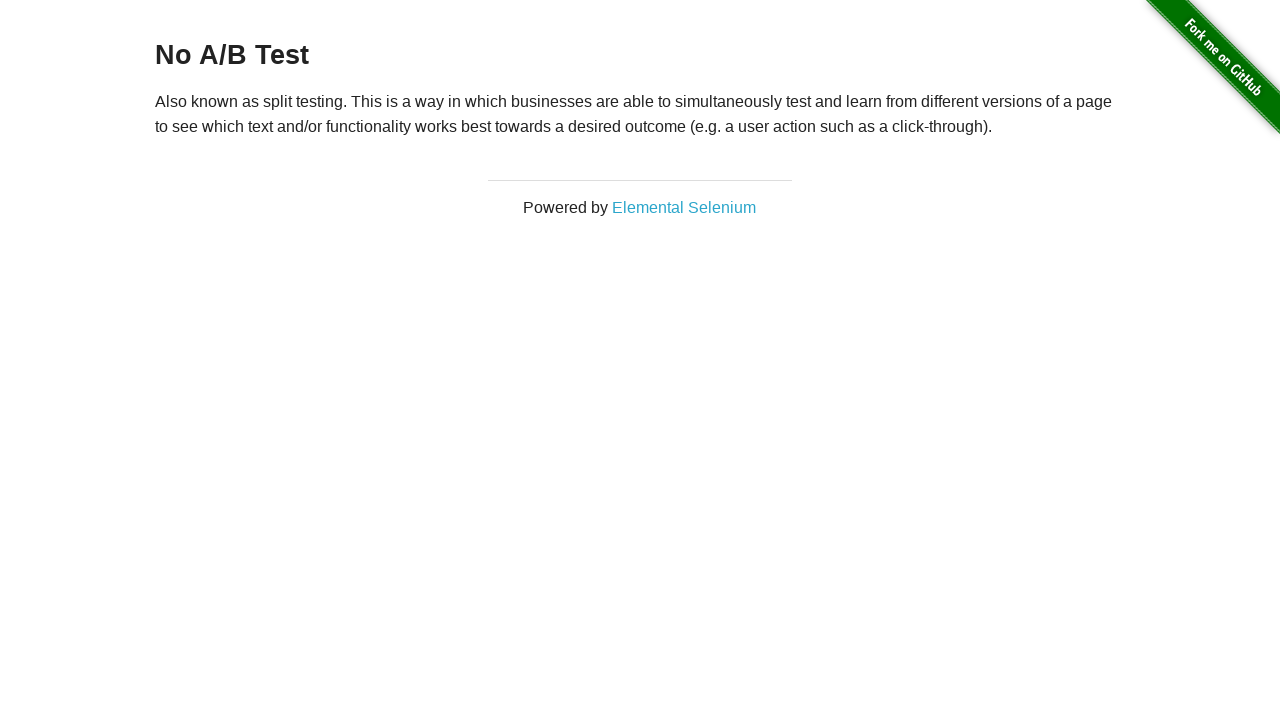

Retrieved heading text after reload: 'No A/B Test'
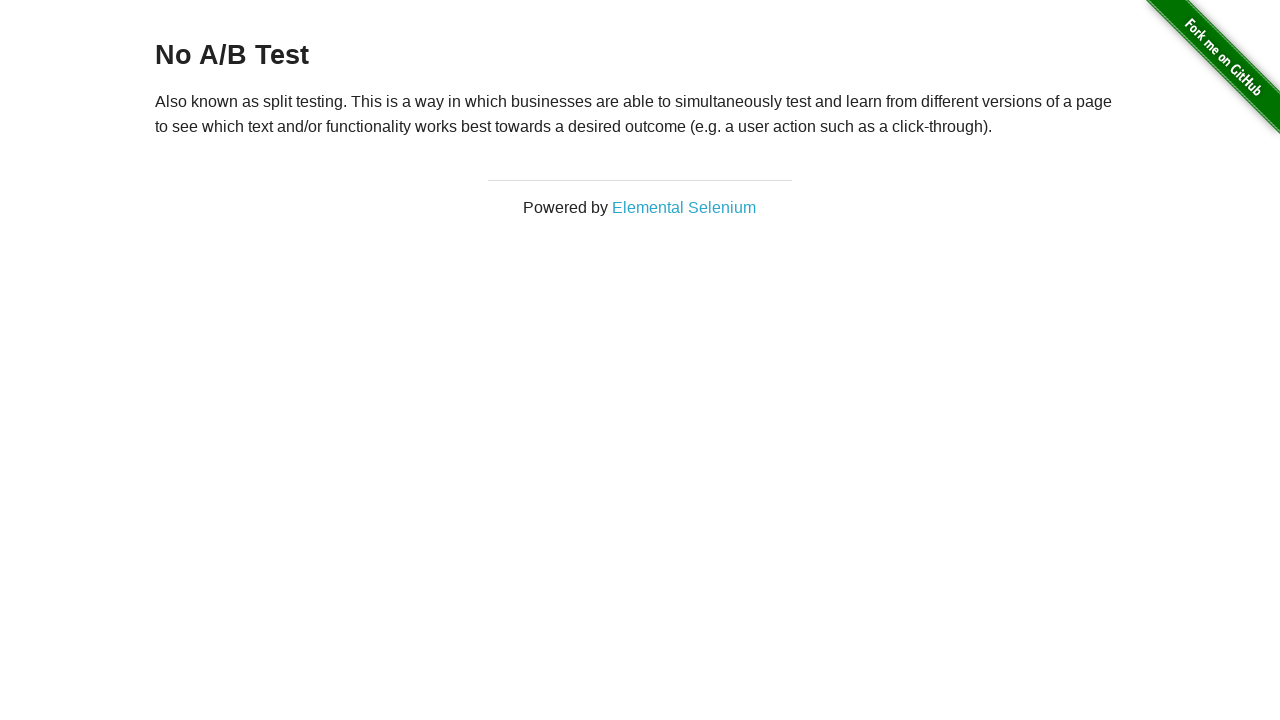

Verified heading now displays 'No A/B Test' after opting out
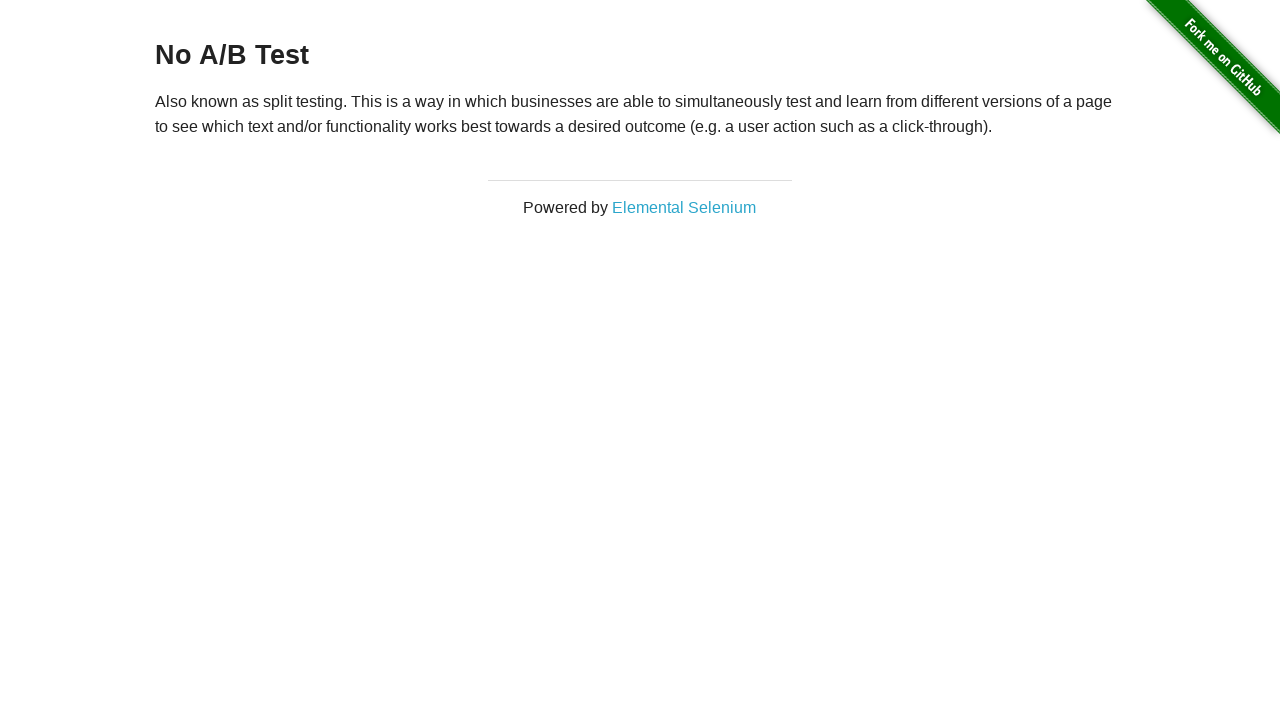

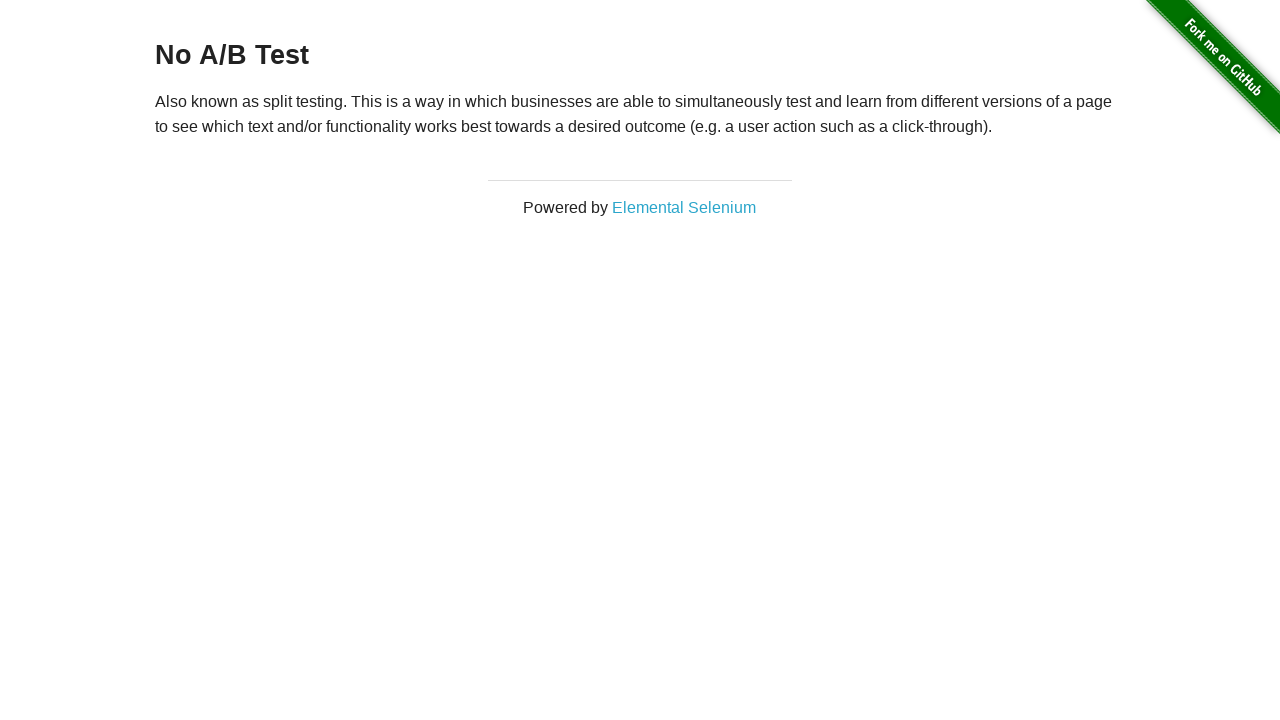